Tests right-click (context click) functionality on a demo page by performing a context click on a button and verifying the context menu appears with options.

Starting URL: https://swisnl.github.io/jQuery-contextMenu/demo.html

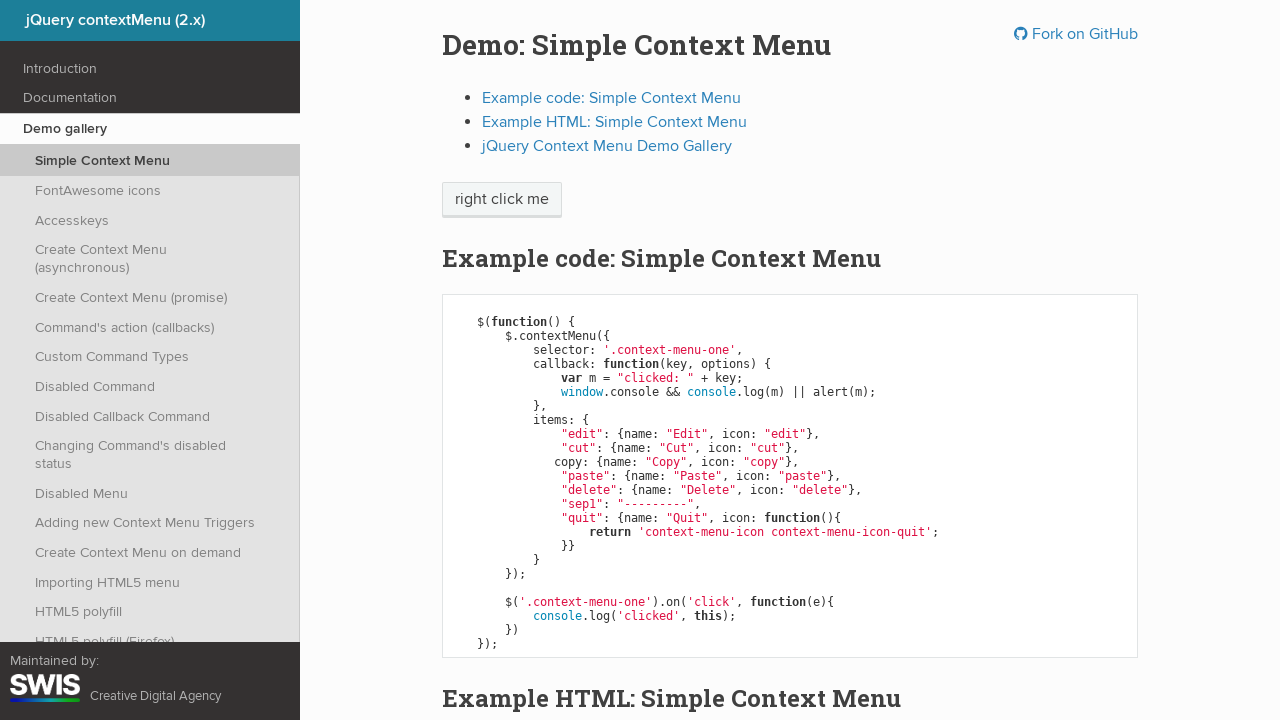

Performed right-click (context click) on 'right click me' button at (502, 200) on //span[text()='right click me']
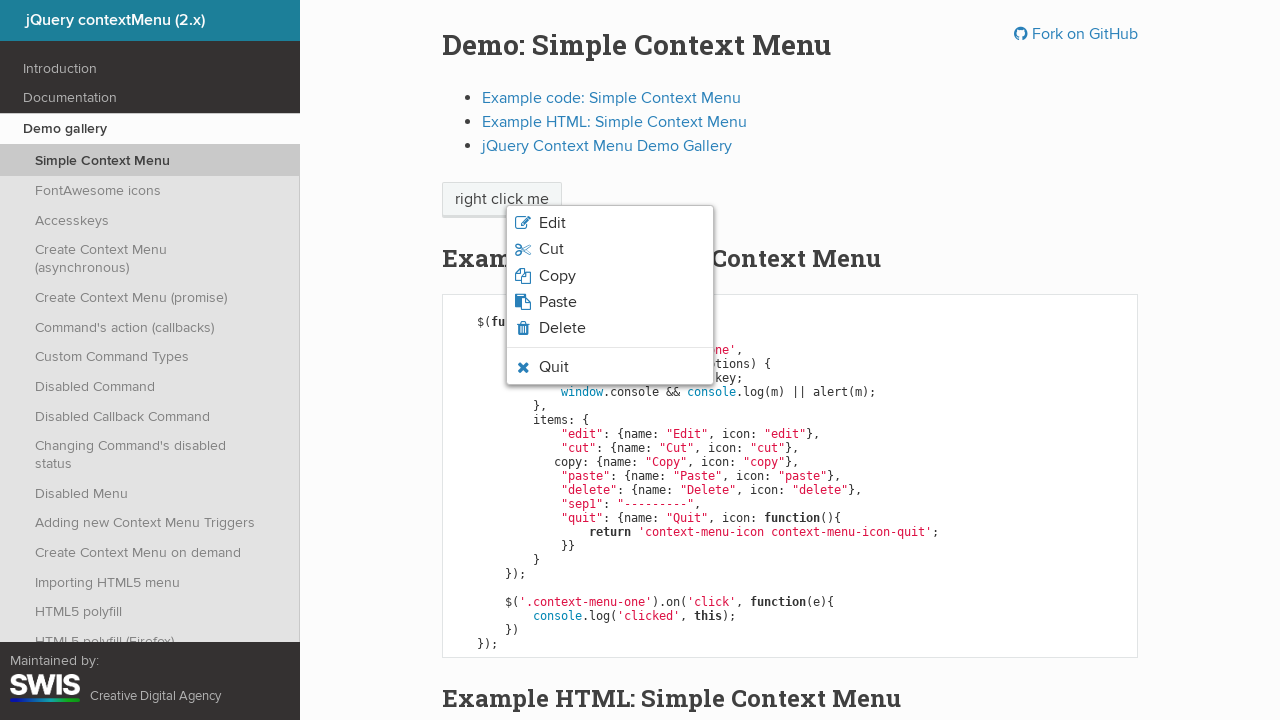

Context menu appeared with options
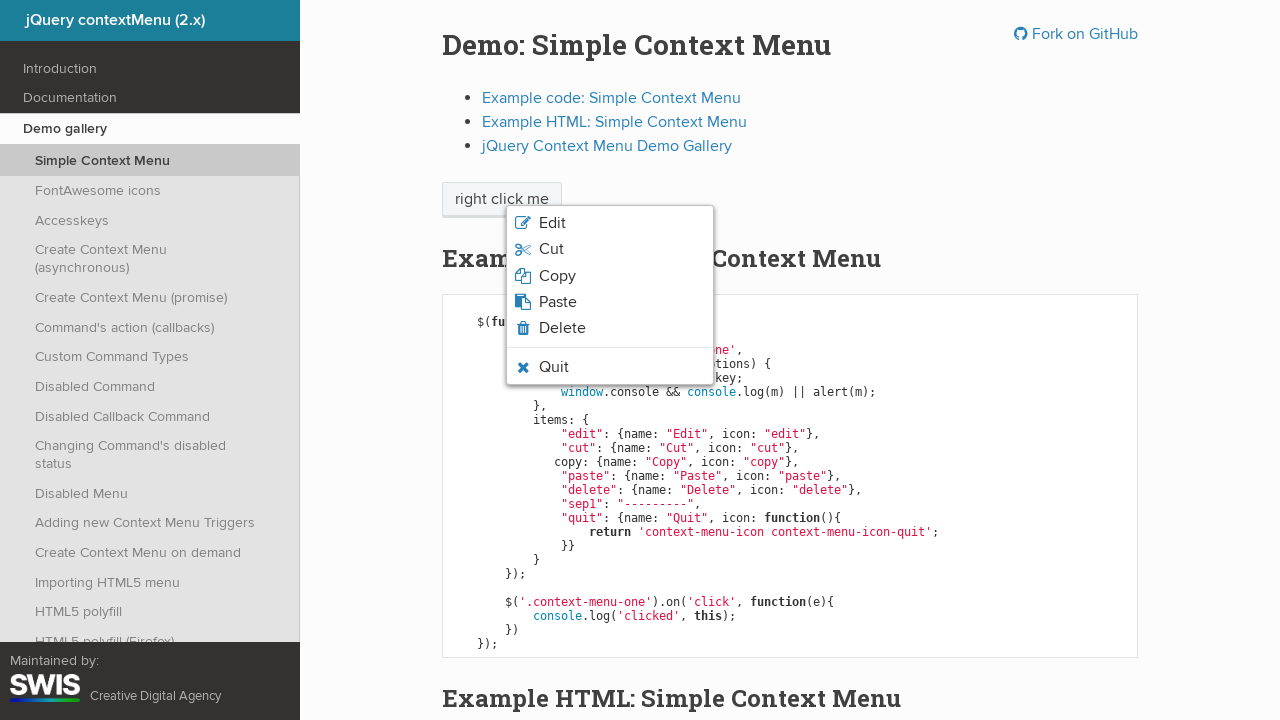

Verified first context menu option is visible
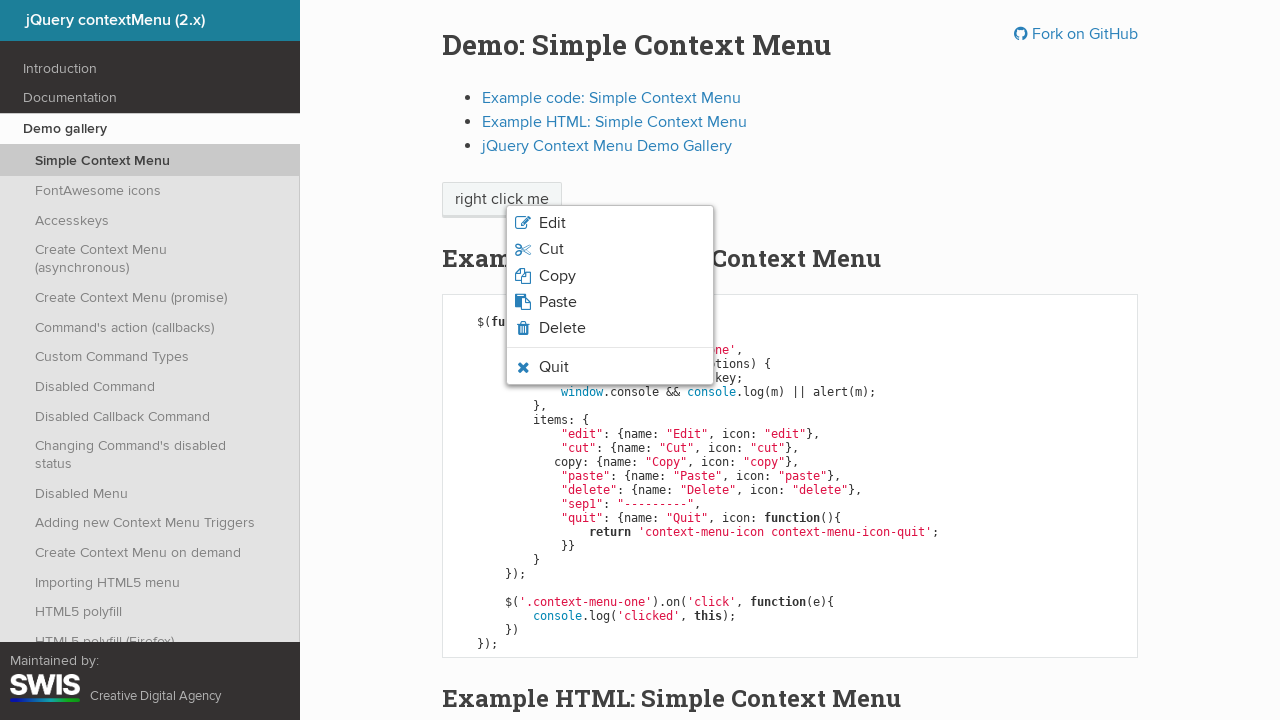

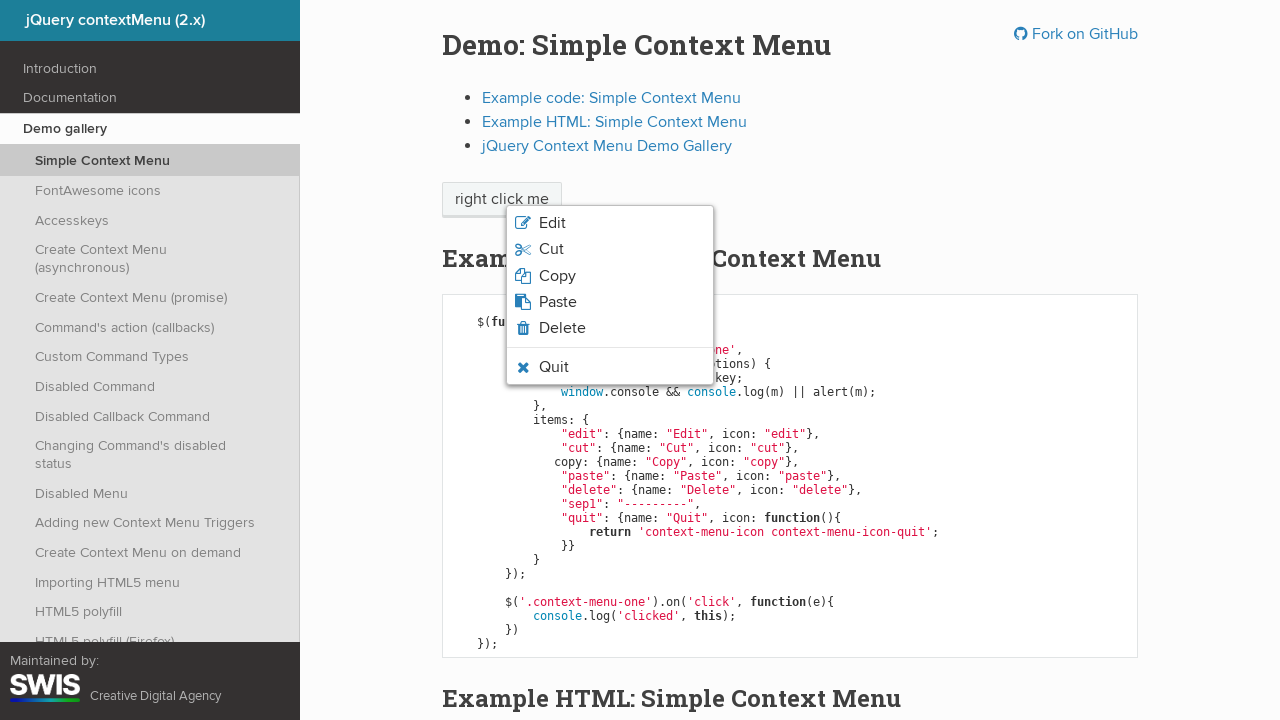